Tests hover functionality by hovering over an image and verifying that hidden text appears

Starting URL: http://the-internet.herokuapp.com

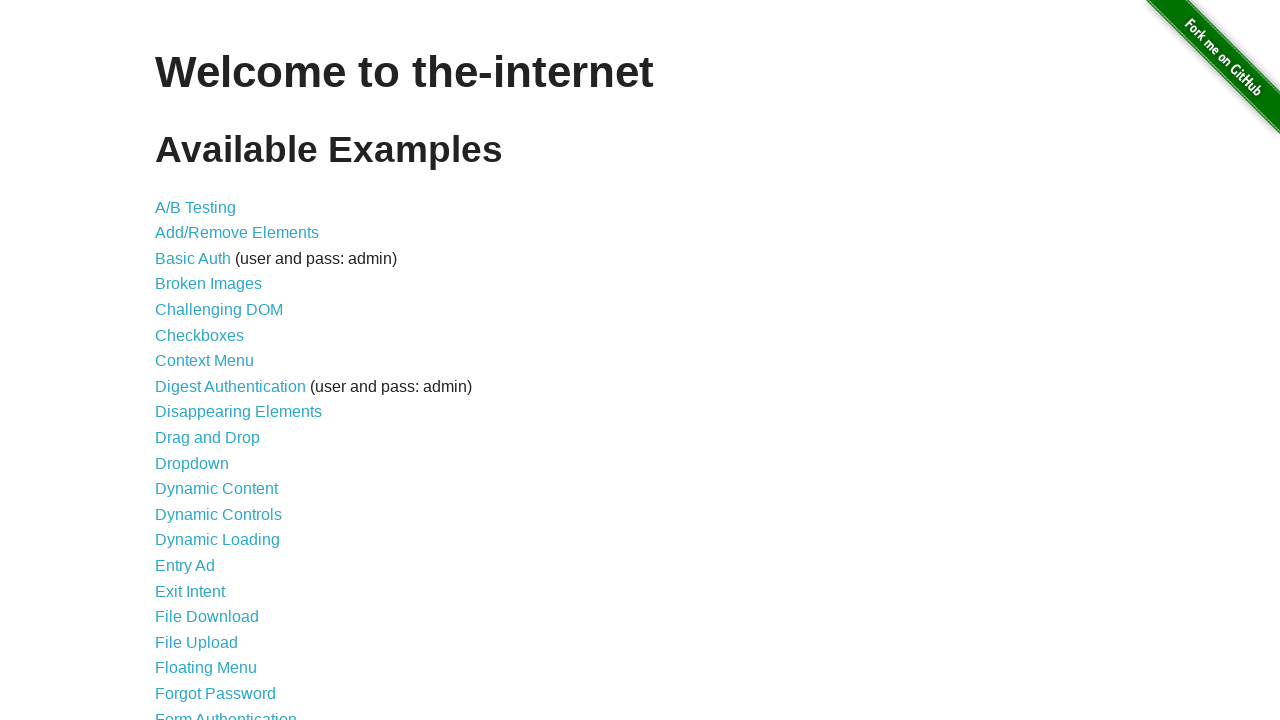

Clicked on Hovers link to navigate to hovers section at (180, 360) on text=Hovers
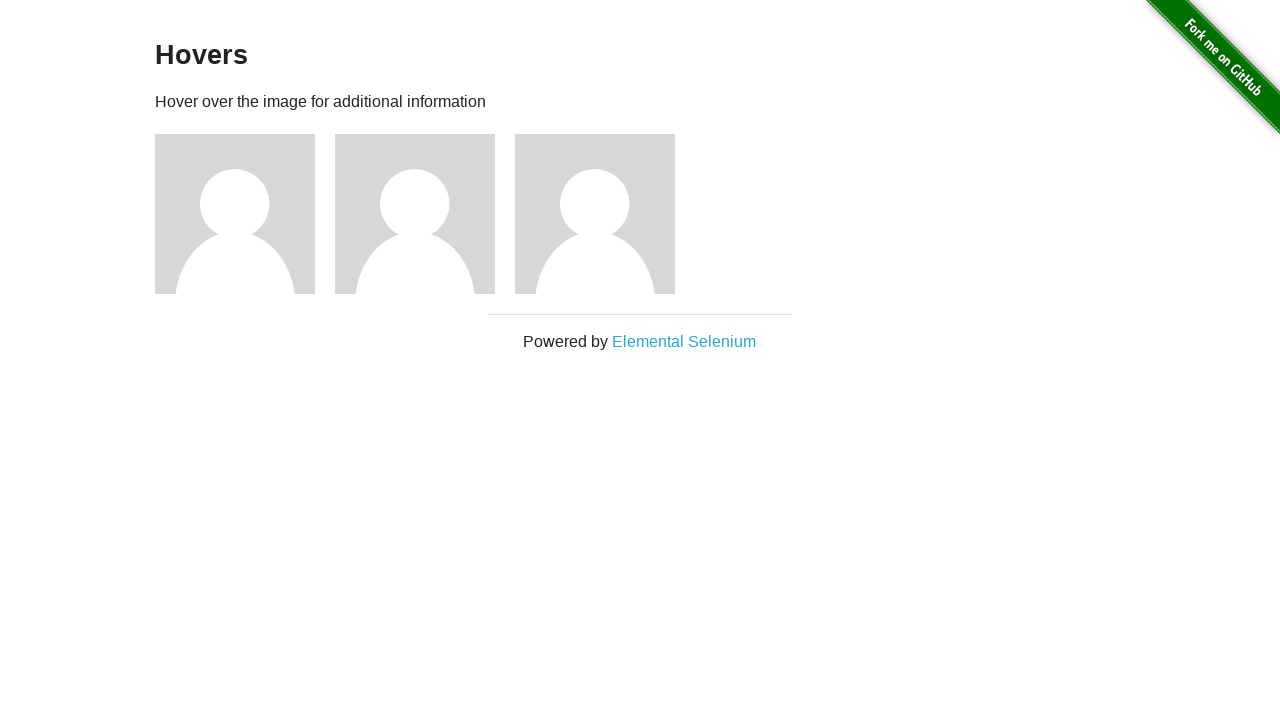

Hovered over the first image element at (245, 214) on (//div[@class='figure'])[1]
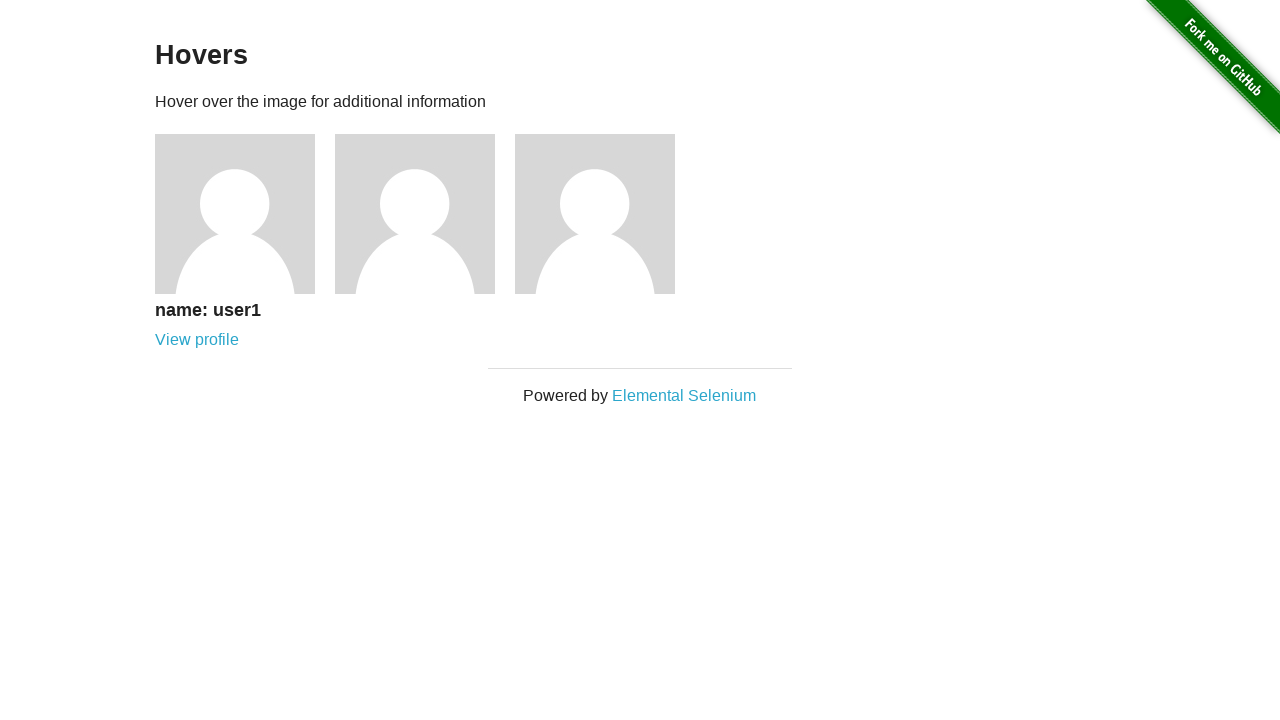

Located the hover text element (h5 in figcaption)
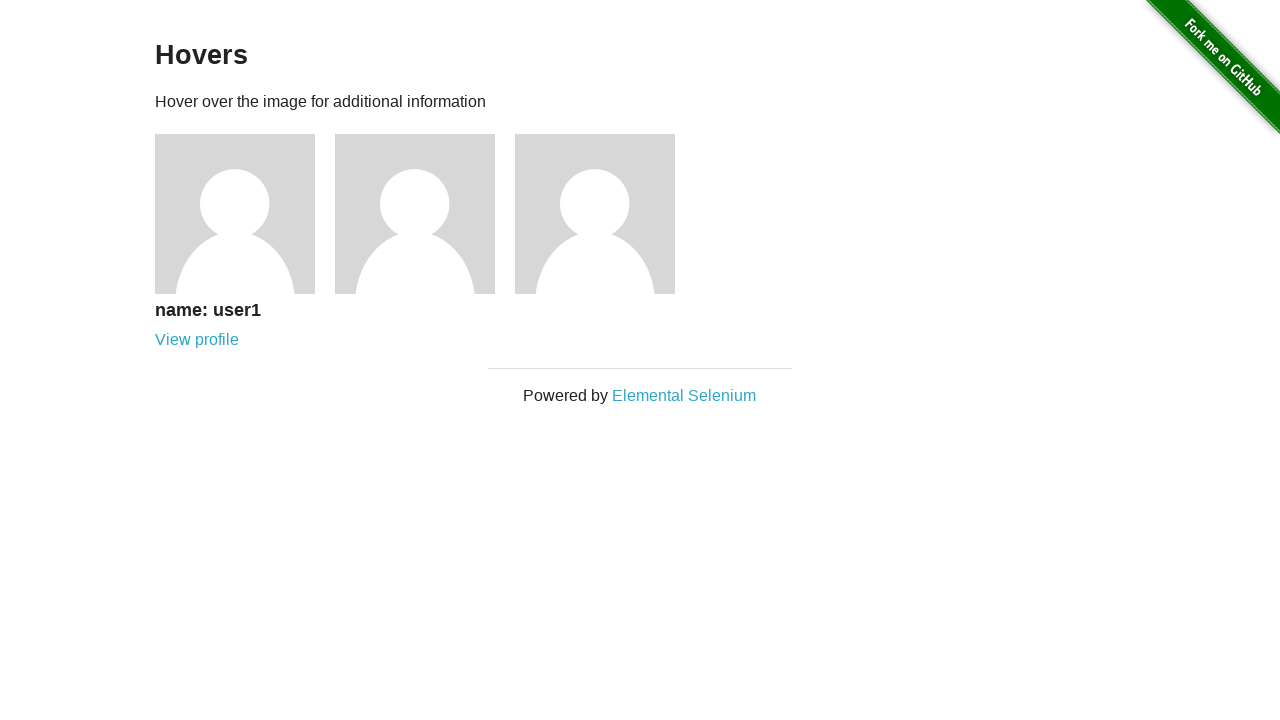

Verified that hover text displays 'name: user1'
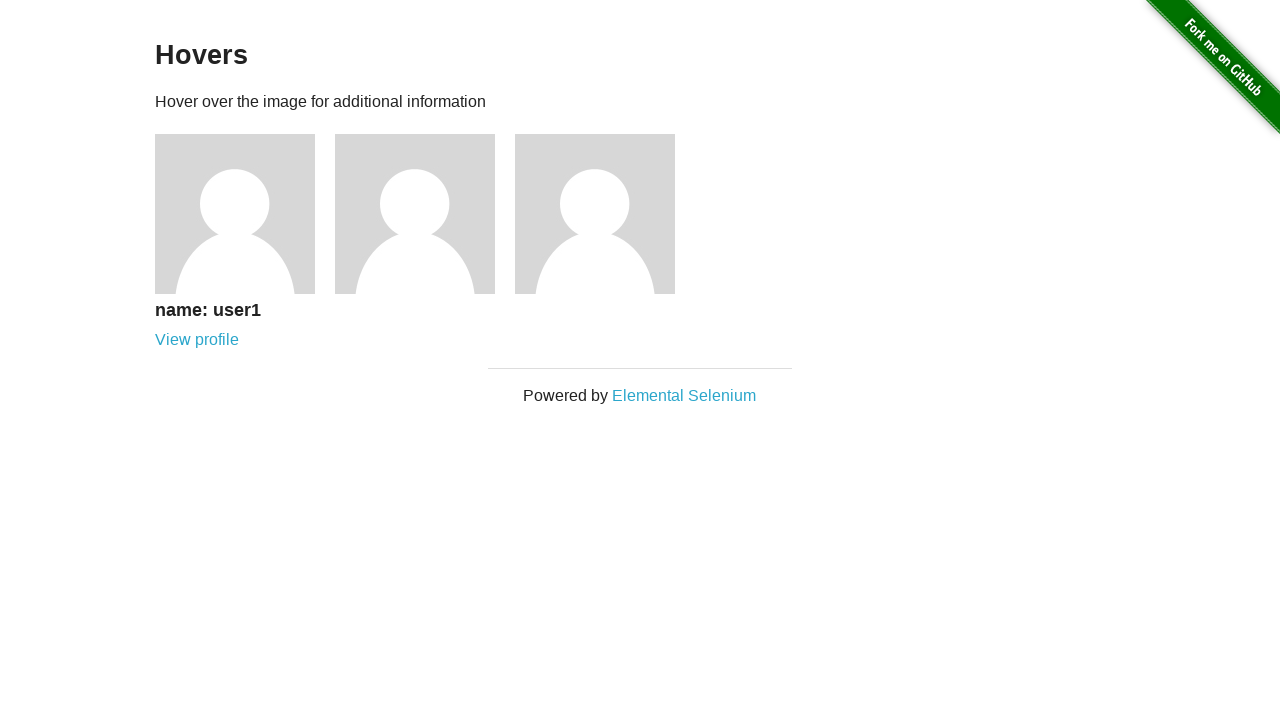

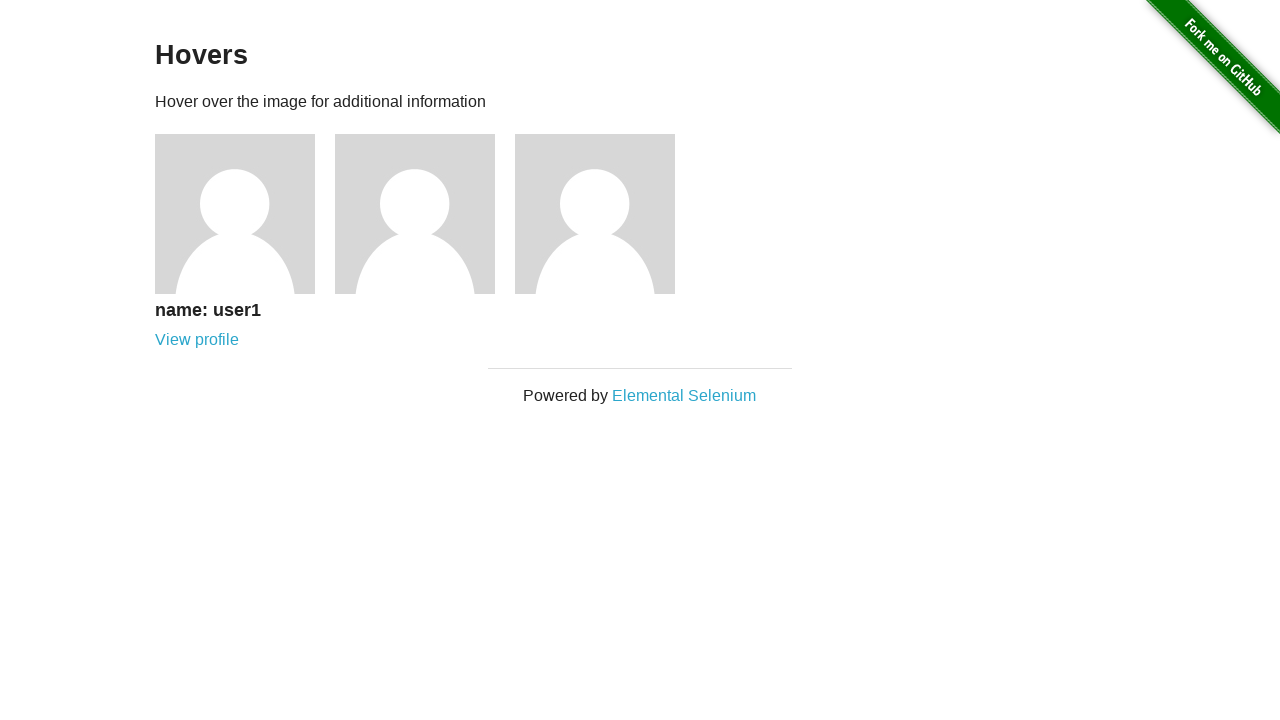